Tests that todo data persists after page reload

Starting URL: https://demo.playwright.dev/todomvc

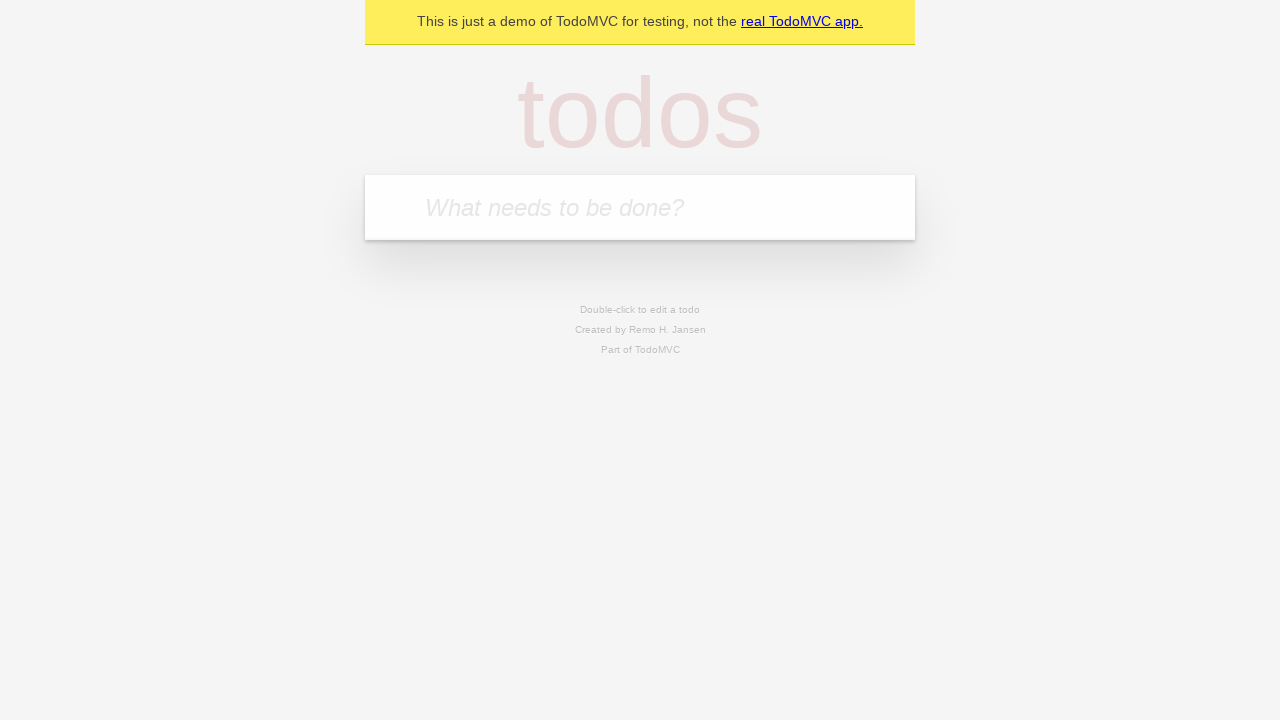

Located new todo input field
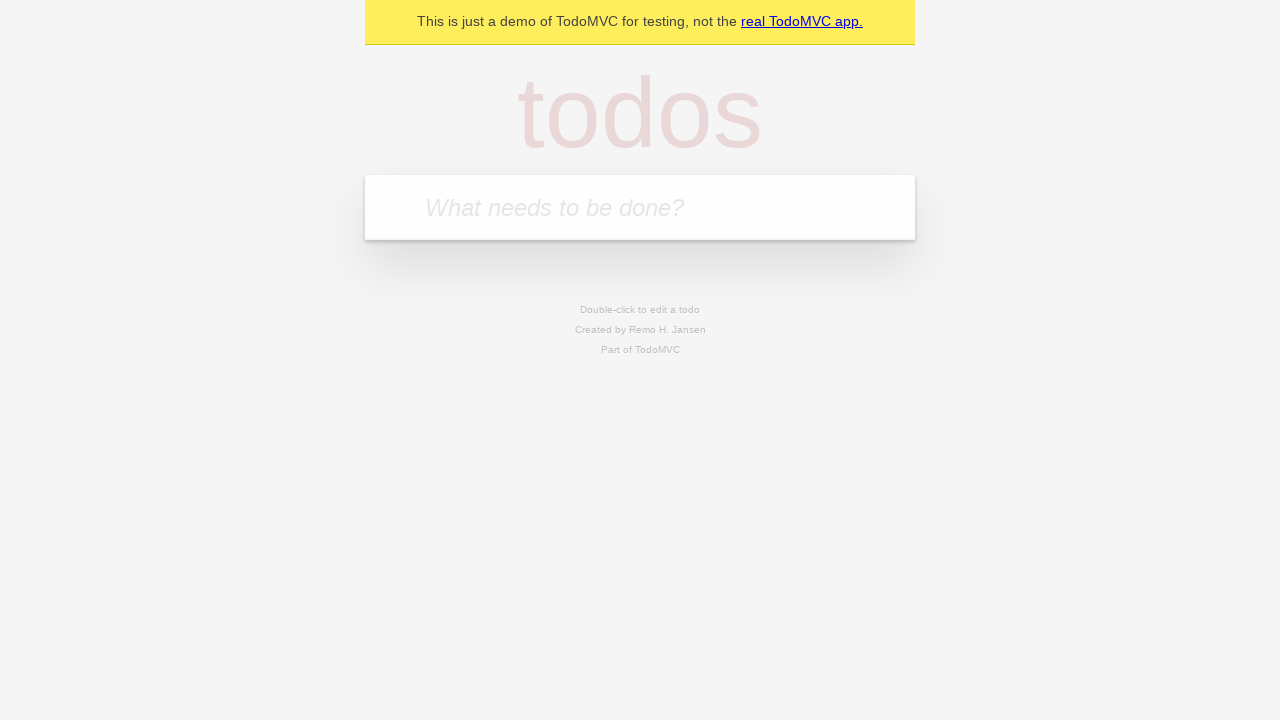

Filled first todo: 'buy some cheese' on internal:attr=[placeholder="What needs to be done?"i]
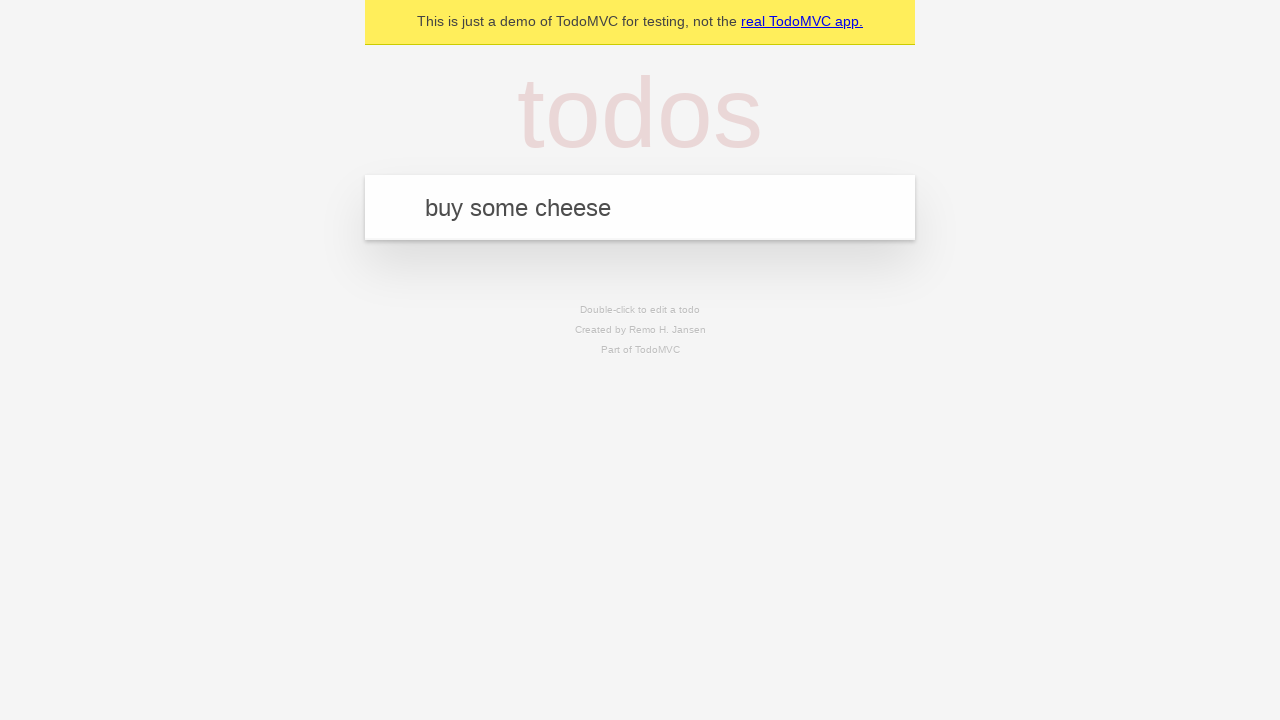

Pressed Enter to create first todo on internal:attr=[placeholder="What needs to be done?"i]
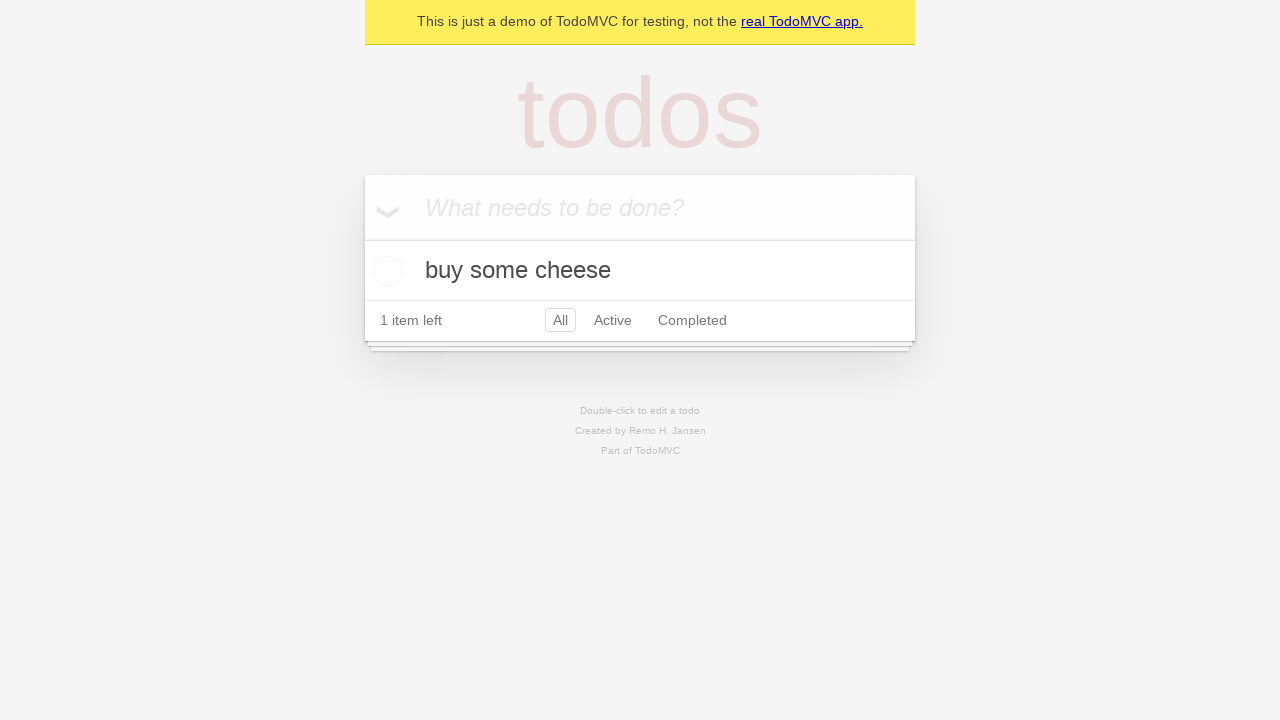

Filled second todo: 'feed the cat' on internal:attr=[placeholder="What needs to be done?"i]
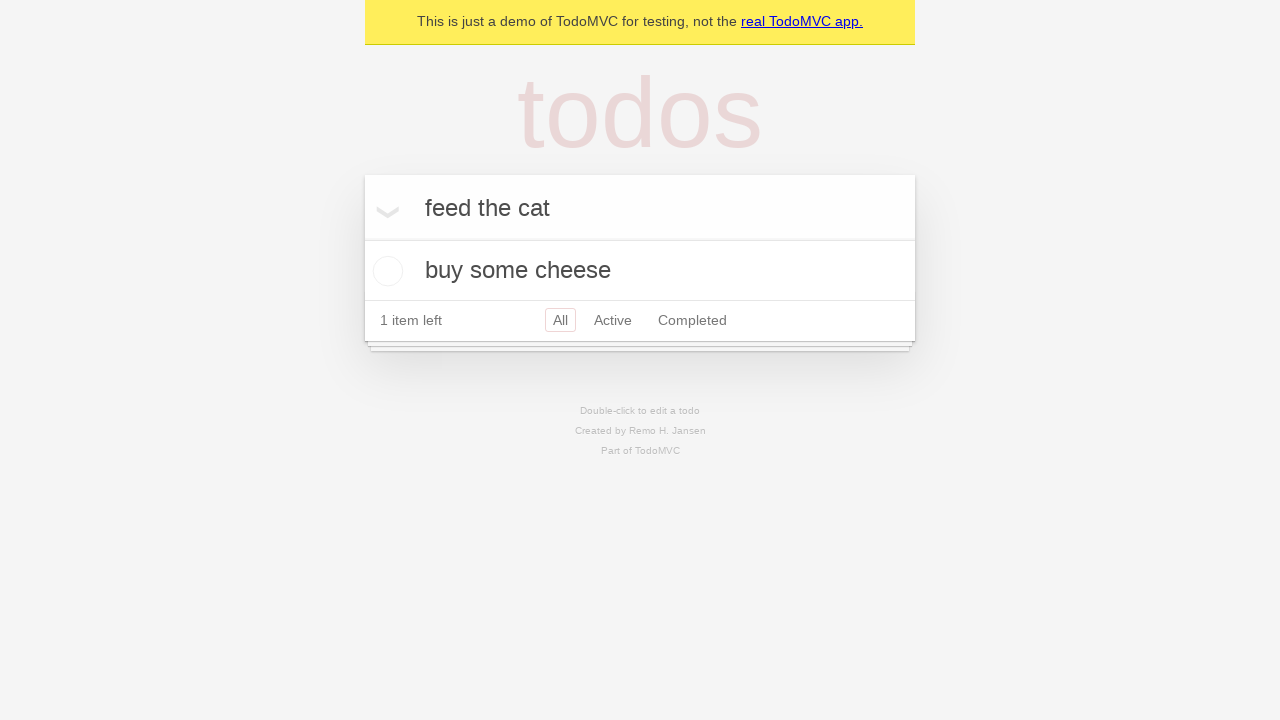

Pressed Enter to create second todo on internal:attr=[placeholder="What needs to be done?"i]
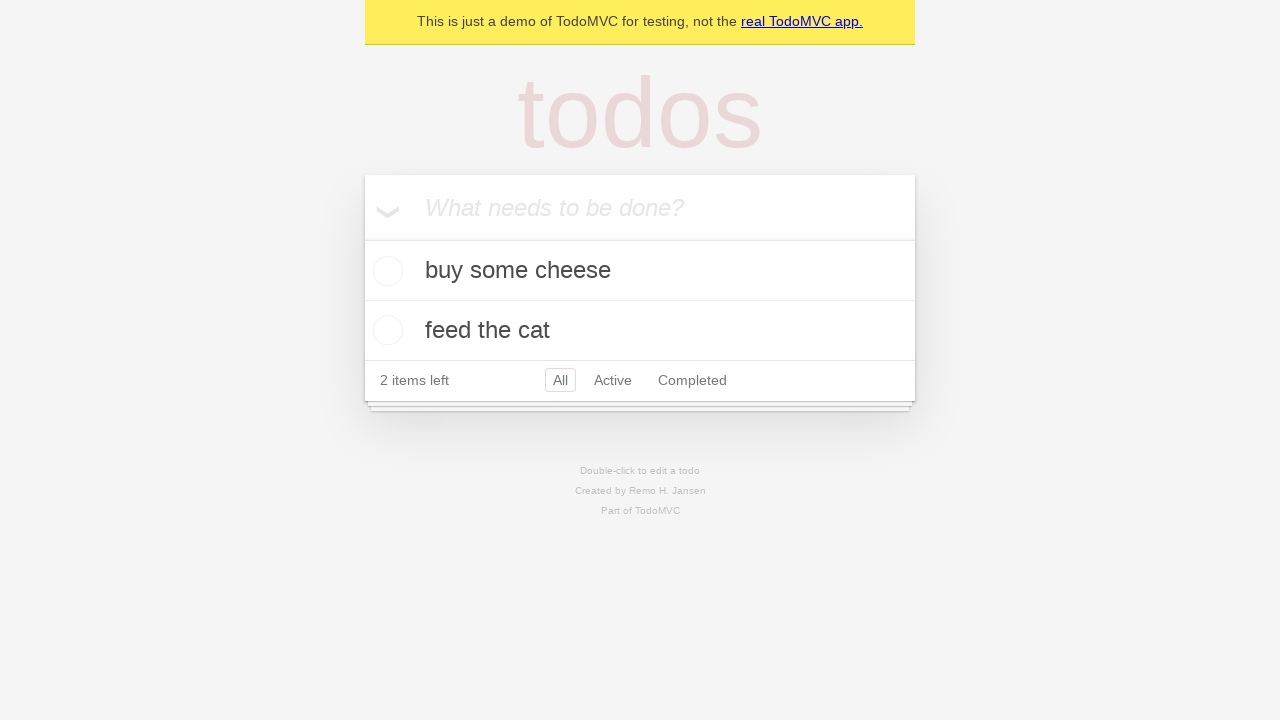

Confirmed both todos are created and visible
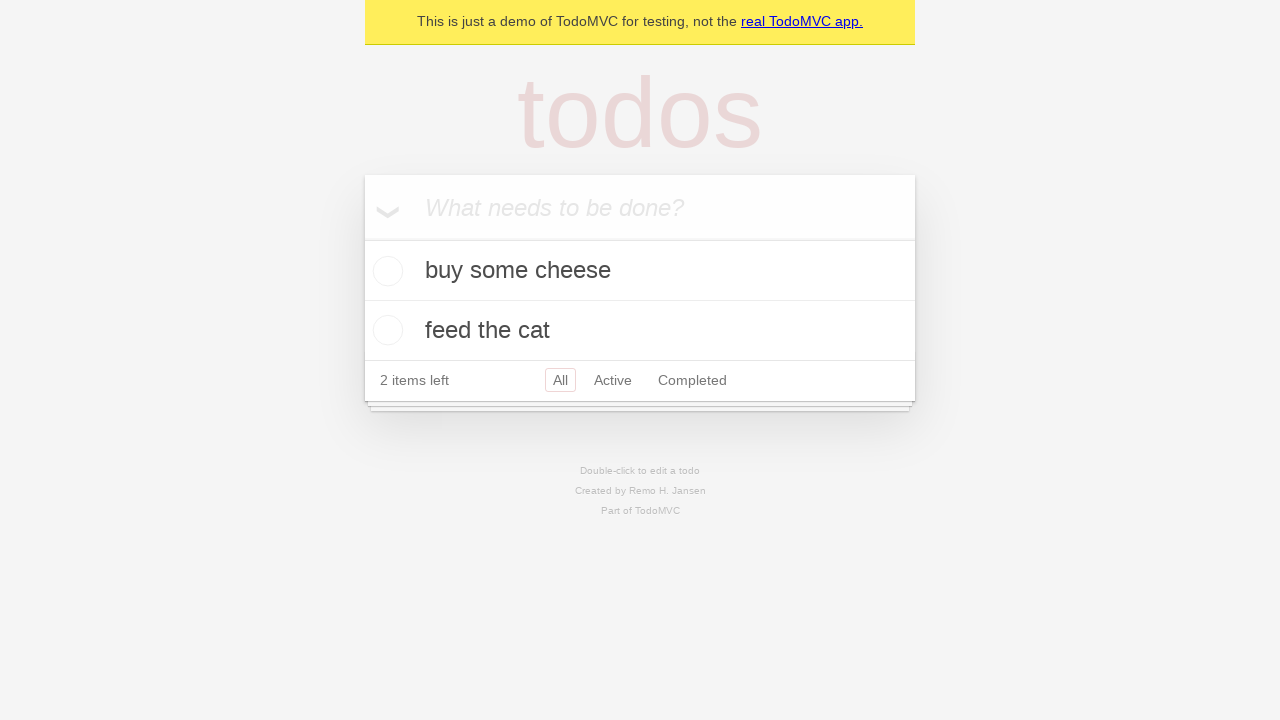

Located all todo items
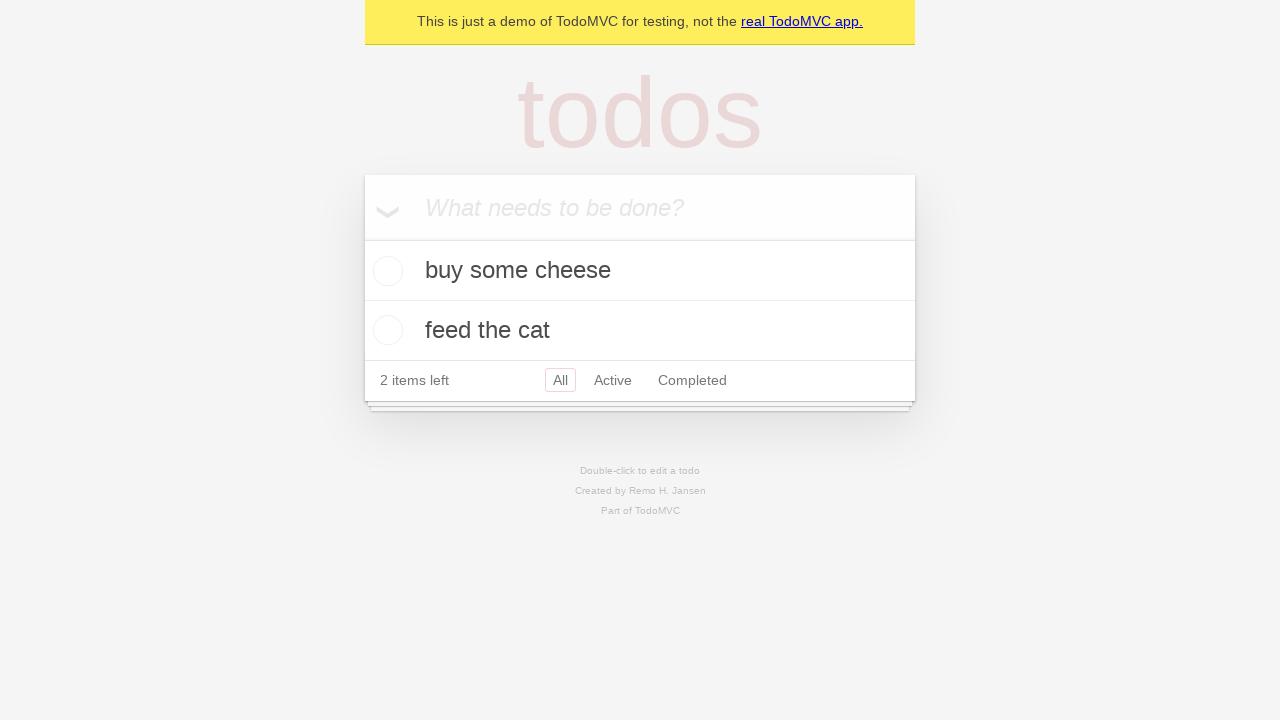

Located checkbox for first todo
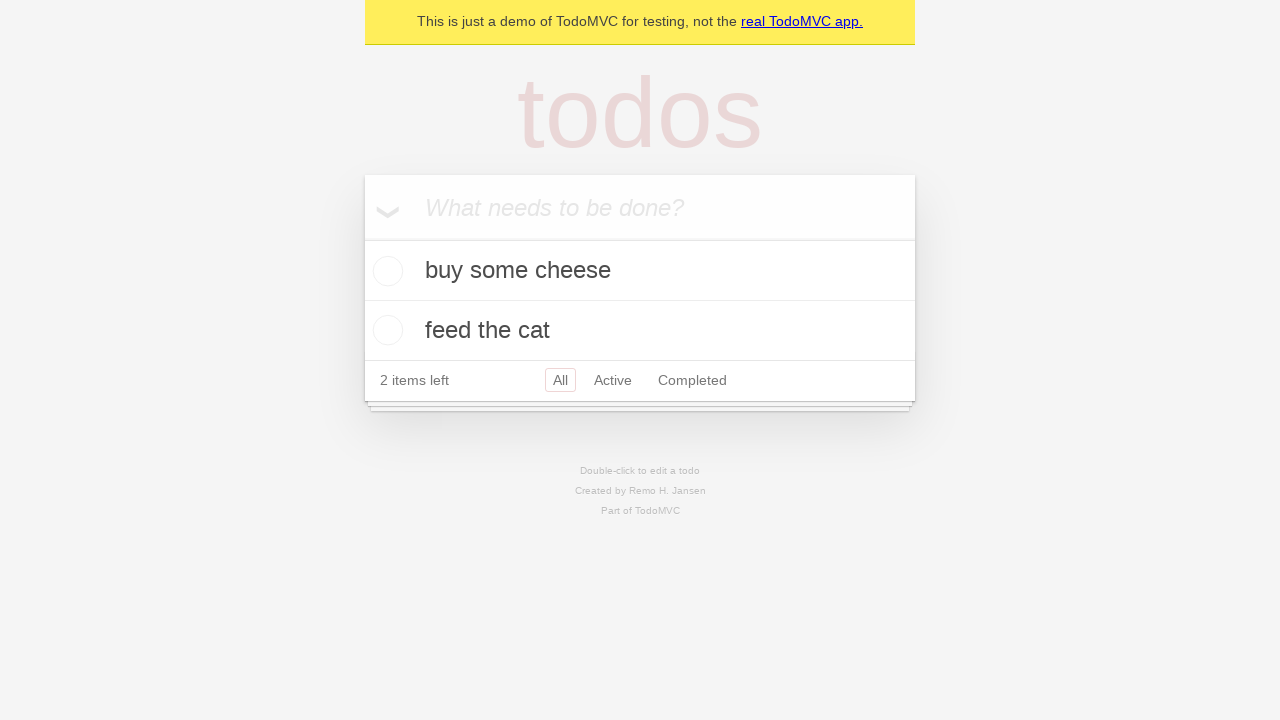

Checked the first todo 'buy some cheese' at (385, 271) on internal:testid=[data-testid="todo-item"s] >> nth=0 >> internal:role=checkbox
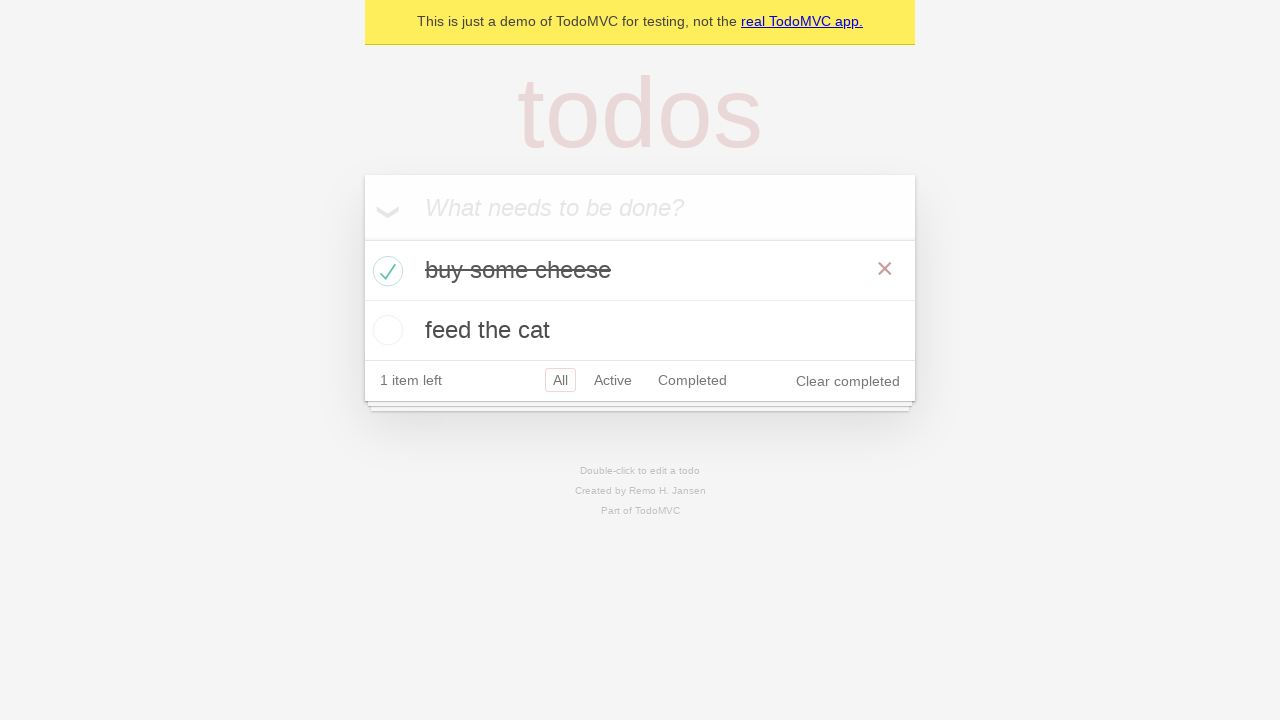

Reloaded the page
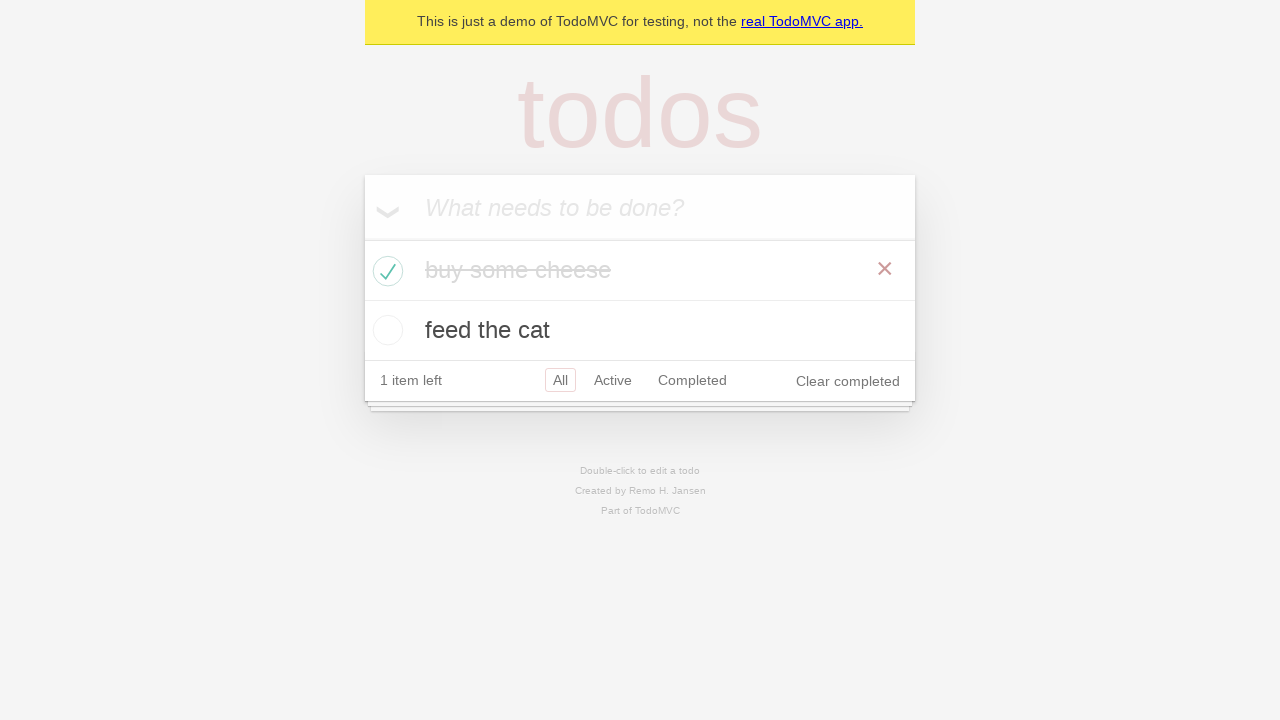

Confirmed both todos persisted after page reload
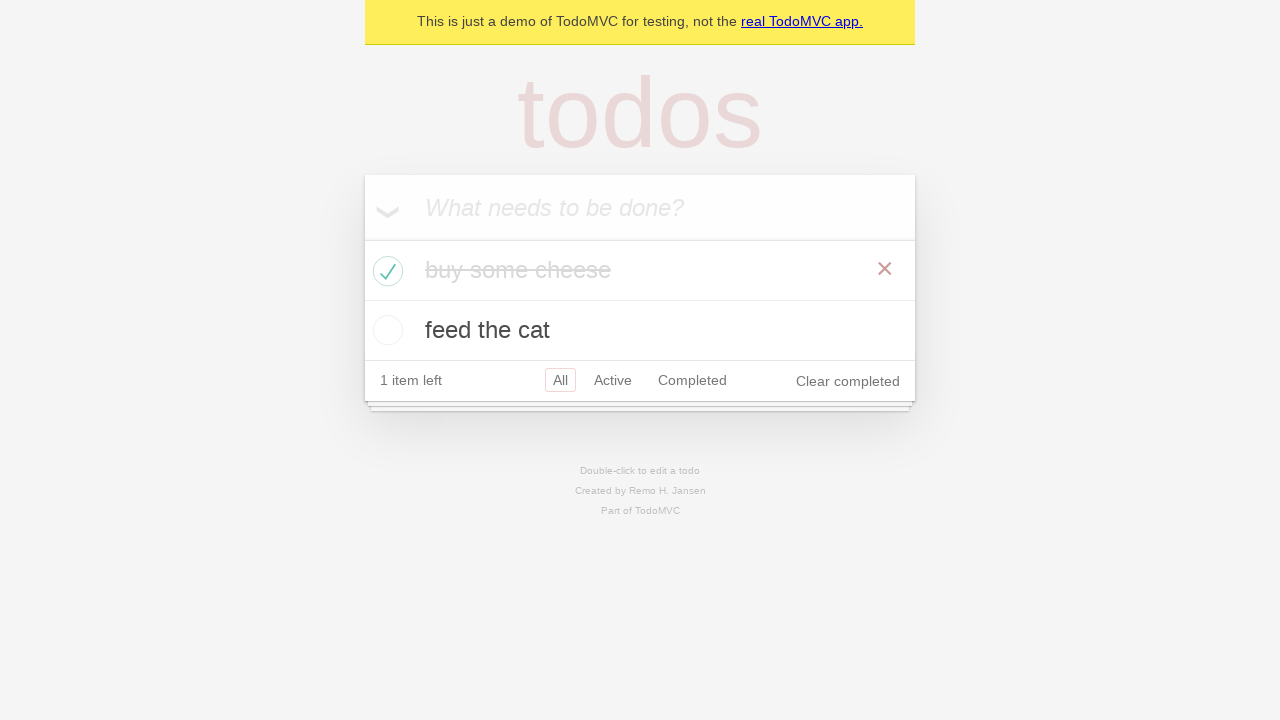

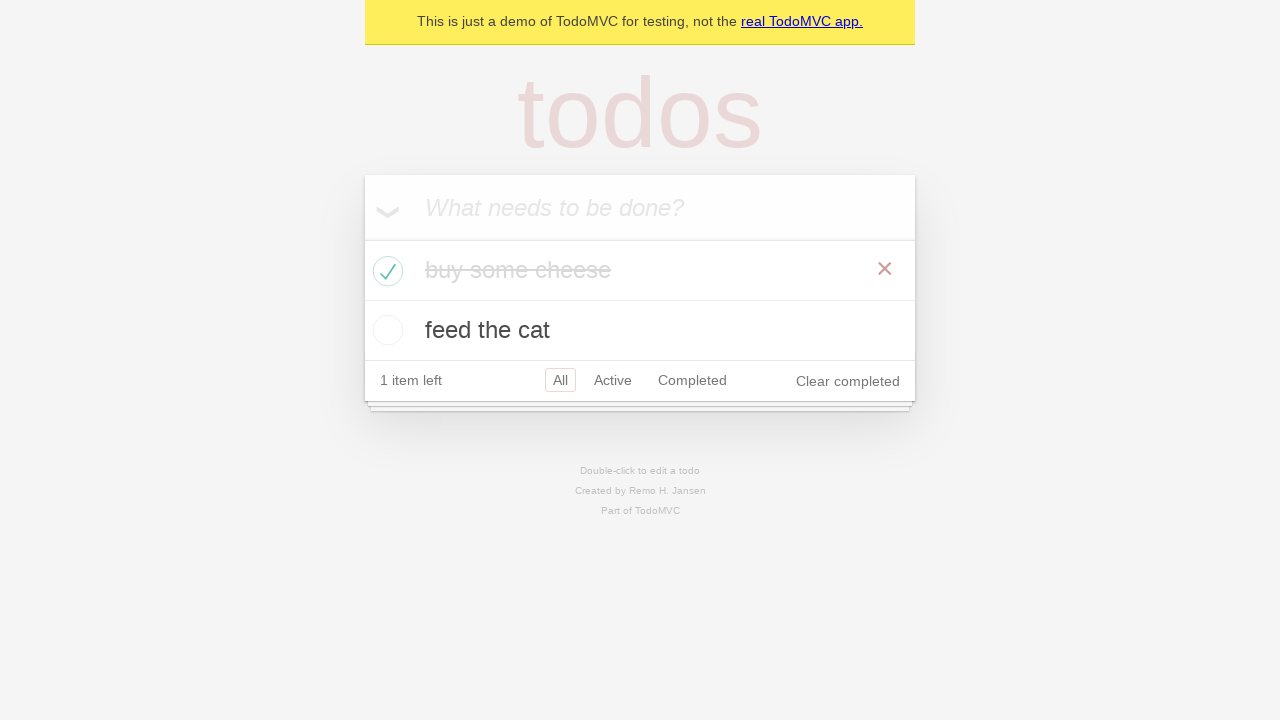